Tests accepting a JavaScript confirm dialog by clicking the confirm button and accepting it

Starting URL: https://the-internet.herokuapp.com/javascript_alerts

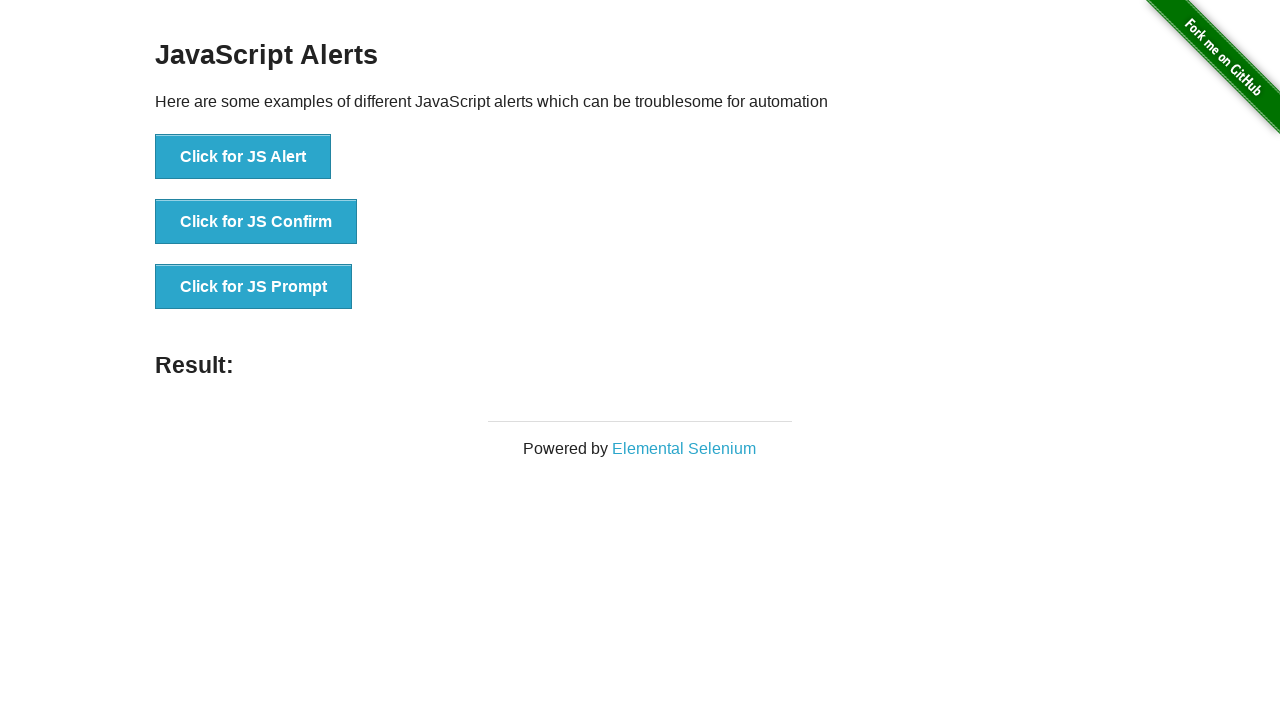

Set up dialog handler to automatically accept JavaScript dialogs
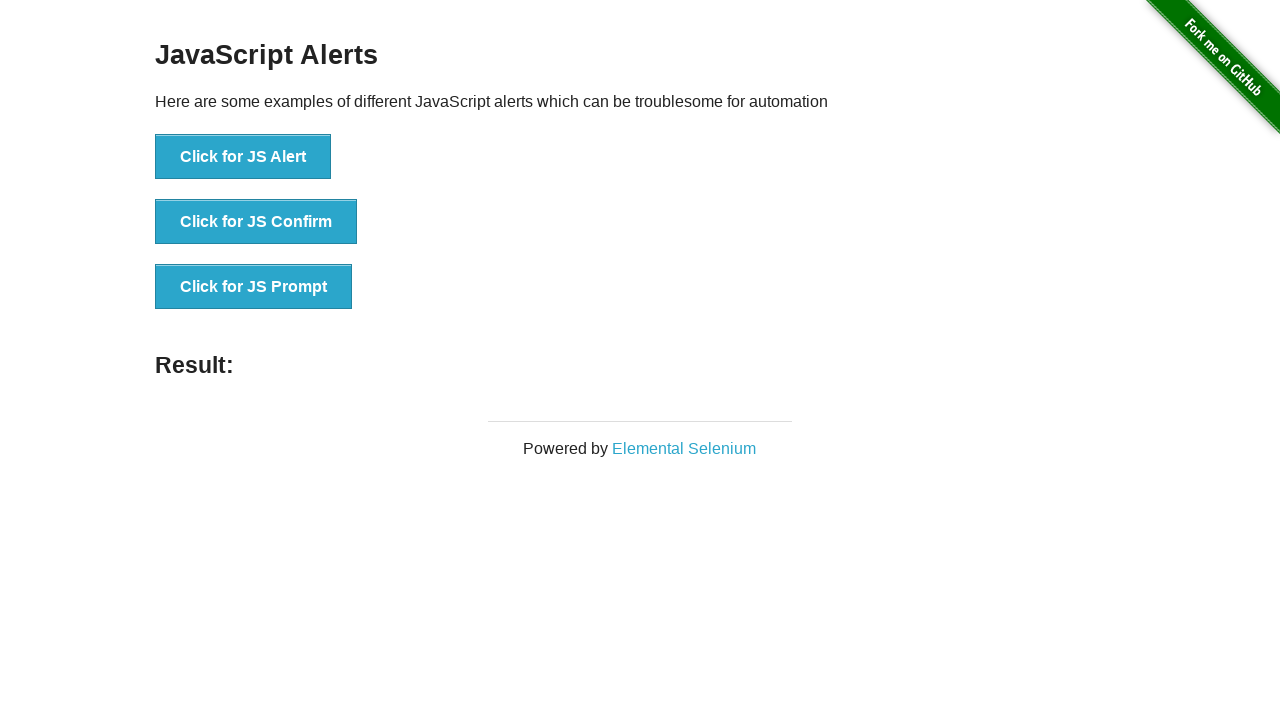

Clicked the JavaScript Confirm button at (256, 222) on xpath=//button[@onclick='jsConfirm()']
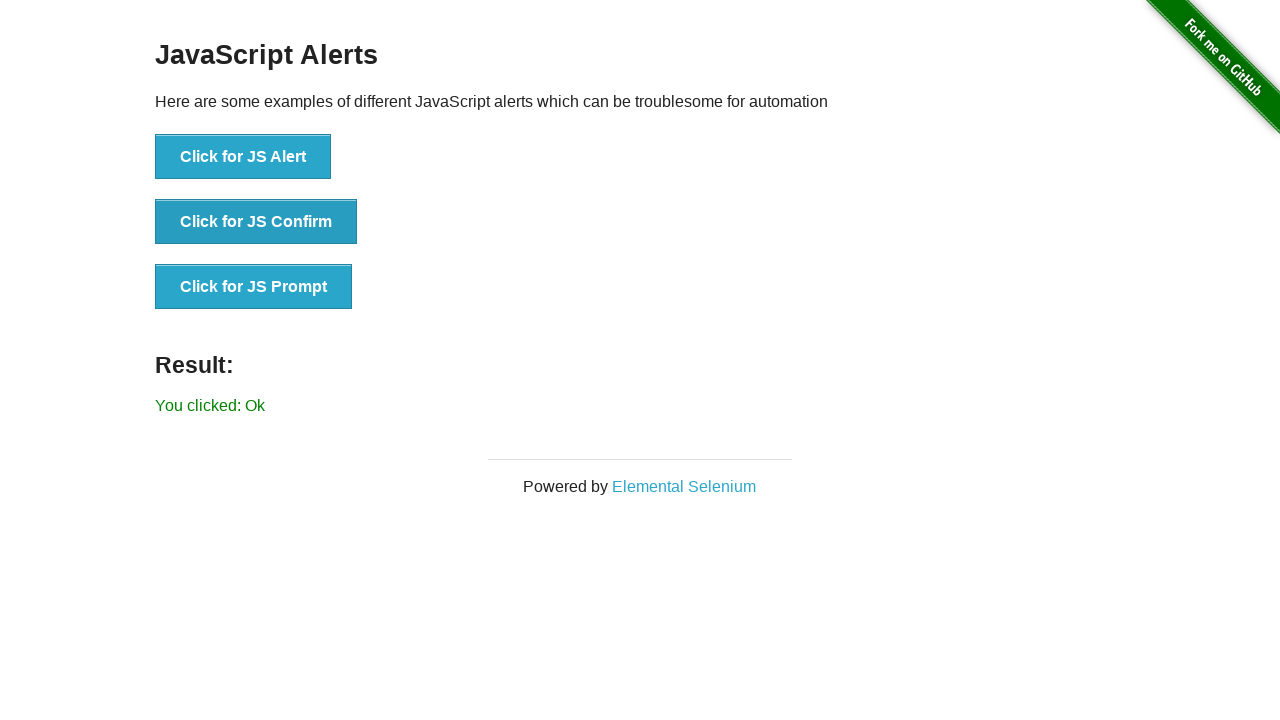

Waited for result text to appear after confirming dialog
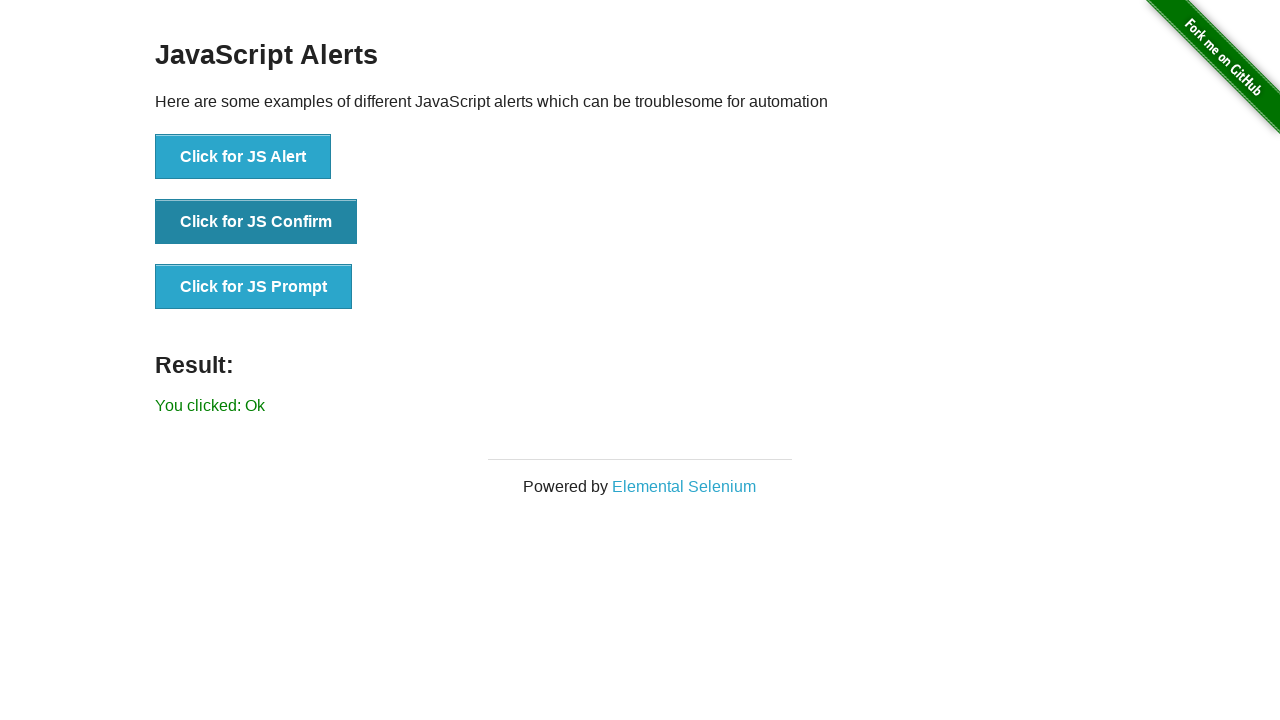

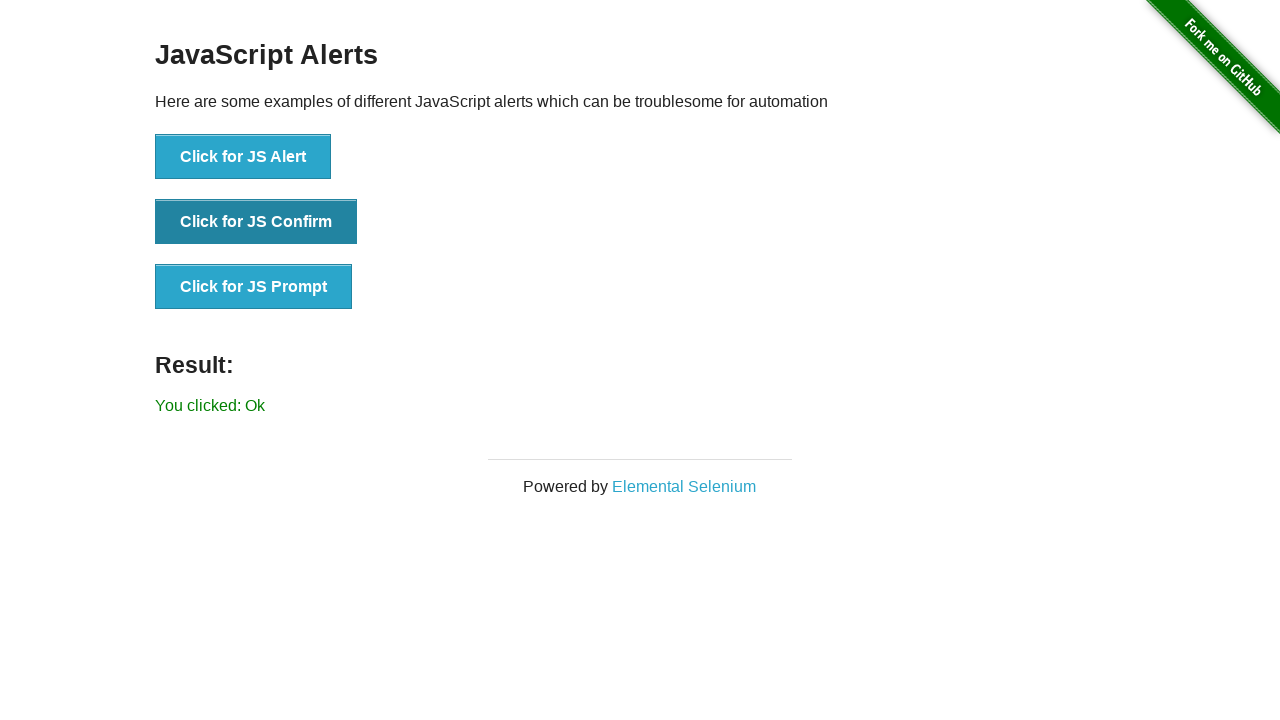